Tests drag and drop functionality by moving element A to position B, verifying the swap, then moving it back to verify elements return to original positions.

Starting URL: https://the-internet.herokuapp.com/drag_and_drop

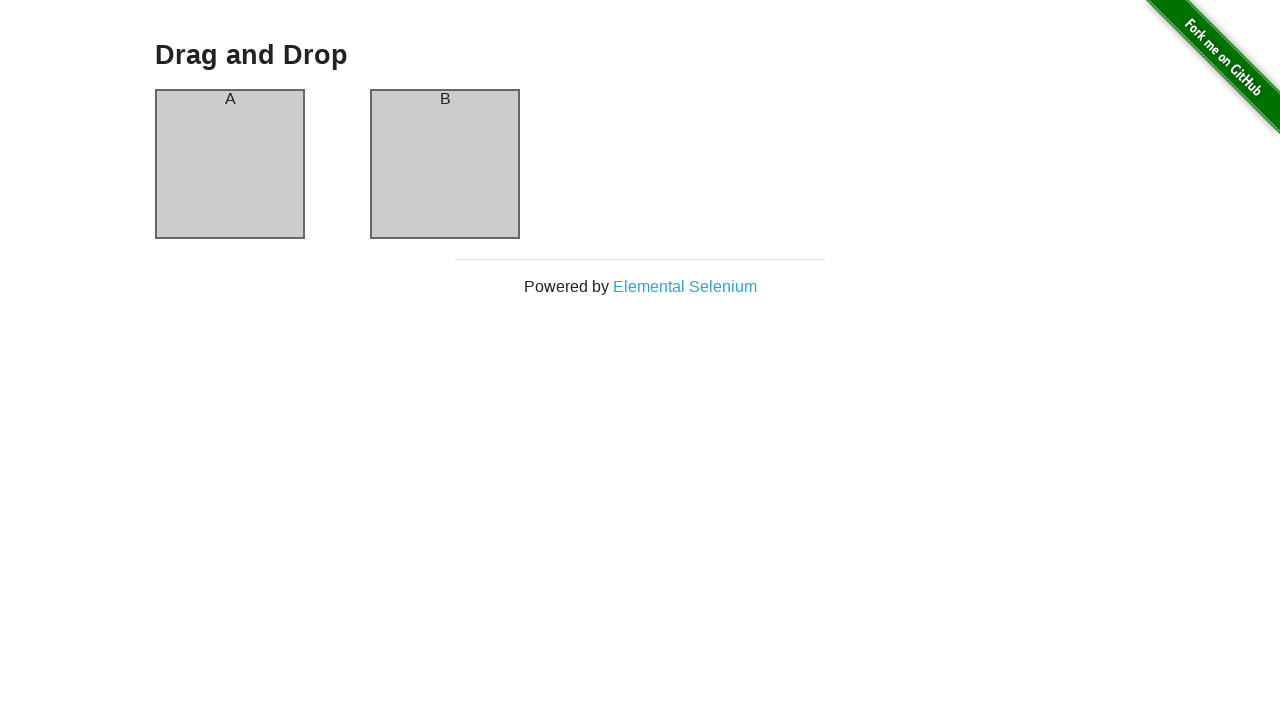

Waited for drag and drop page to load
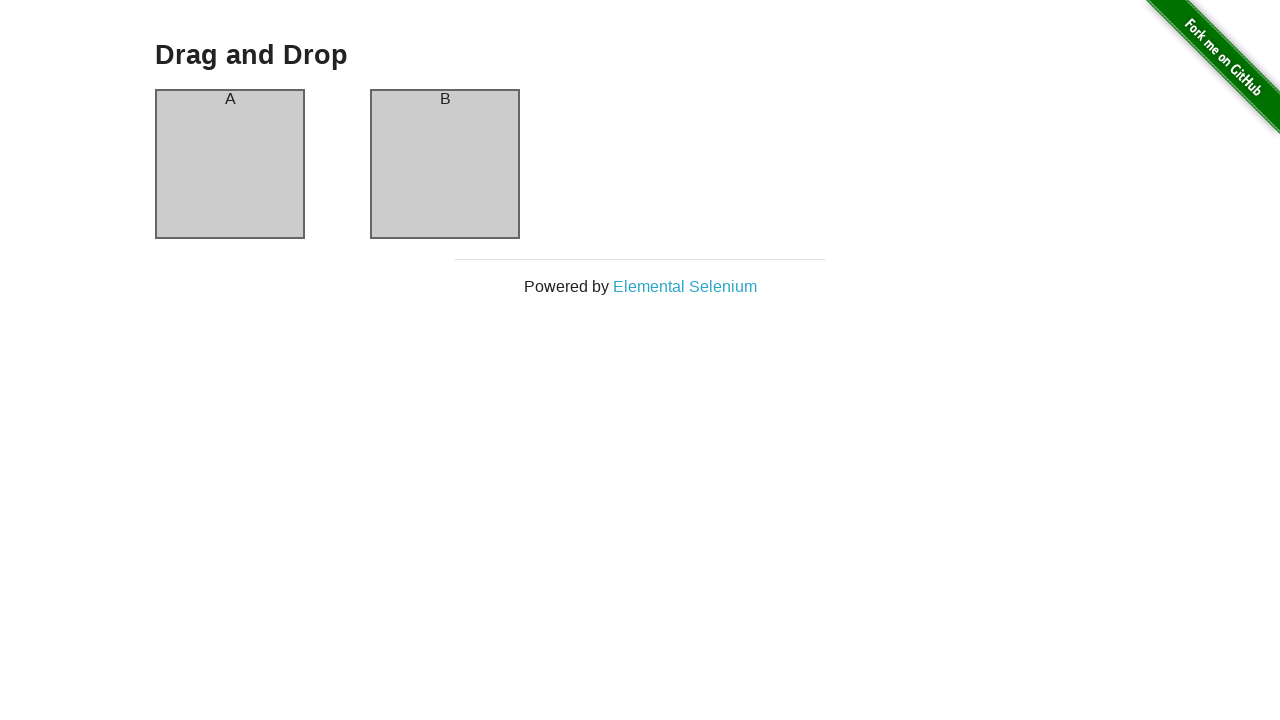

Verified element A is in column-a
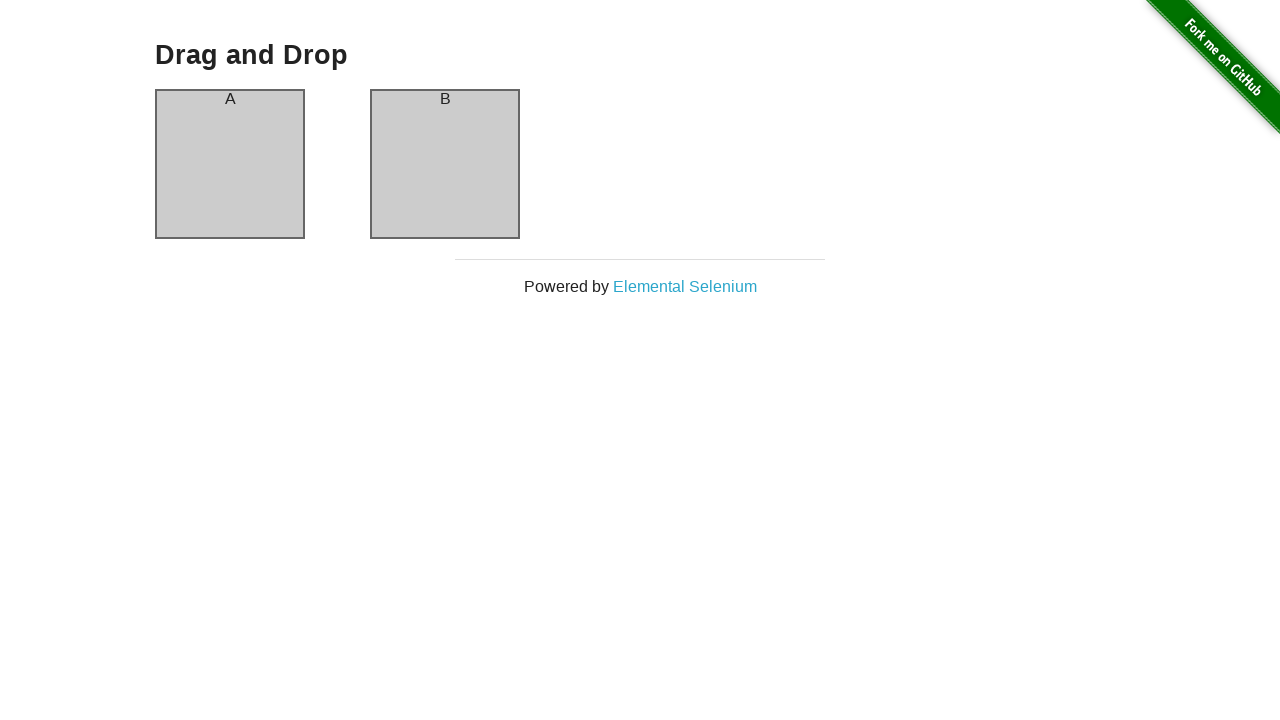

Verified element B is in column-b
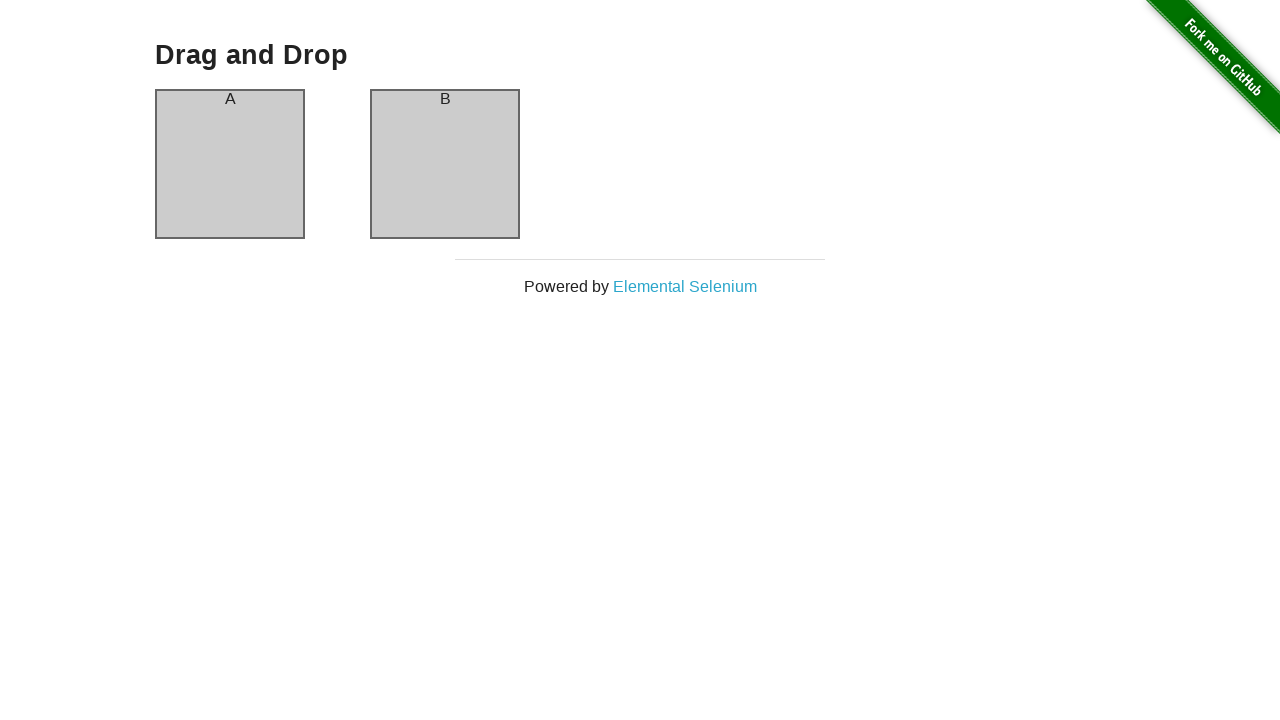

Dragged element A from column-a to column-b at (445, 164)
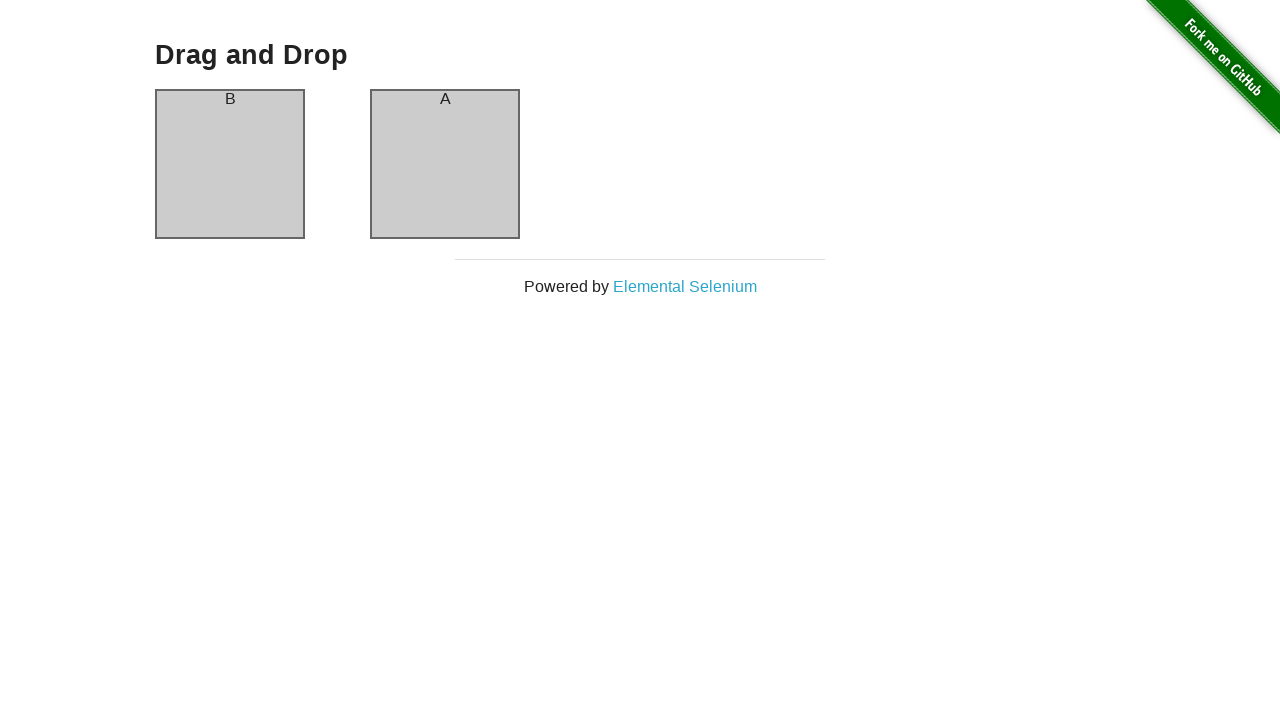

Waited 500ms for DOM to update after drag
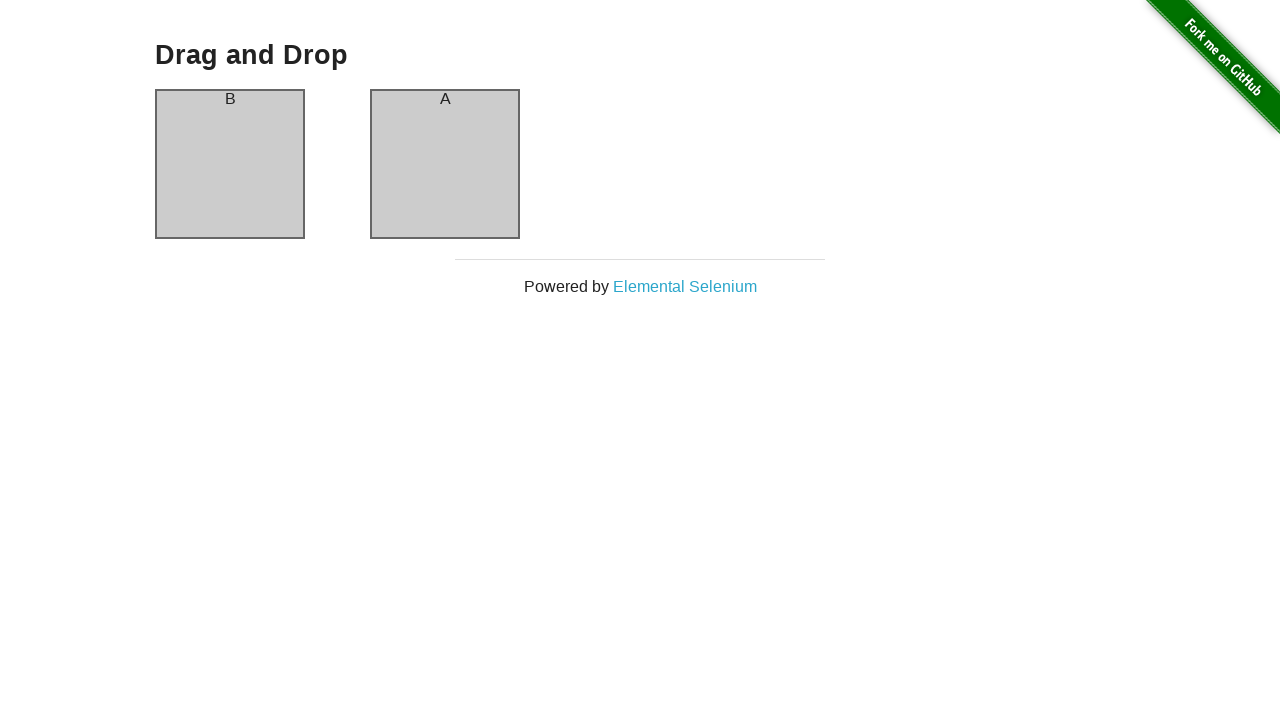

Dragged element back from column-b to column-a at (230, 164)
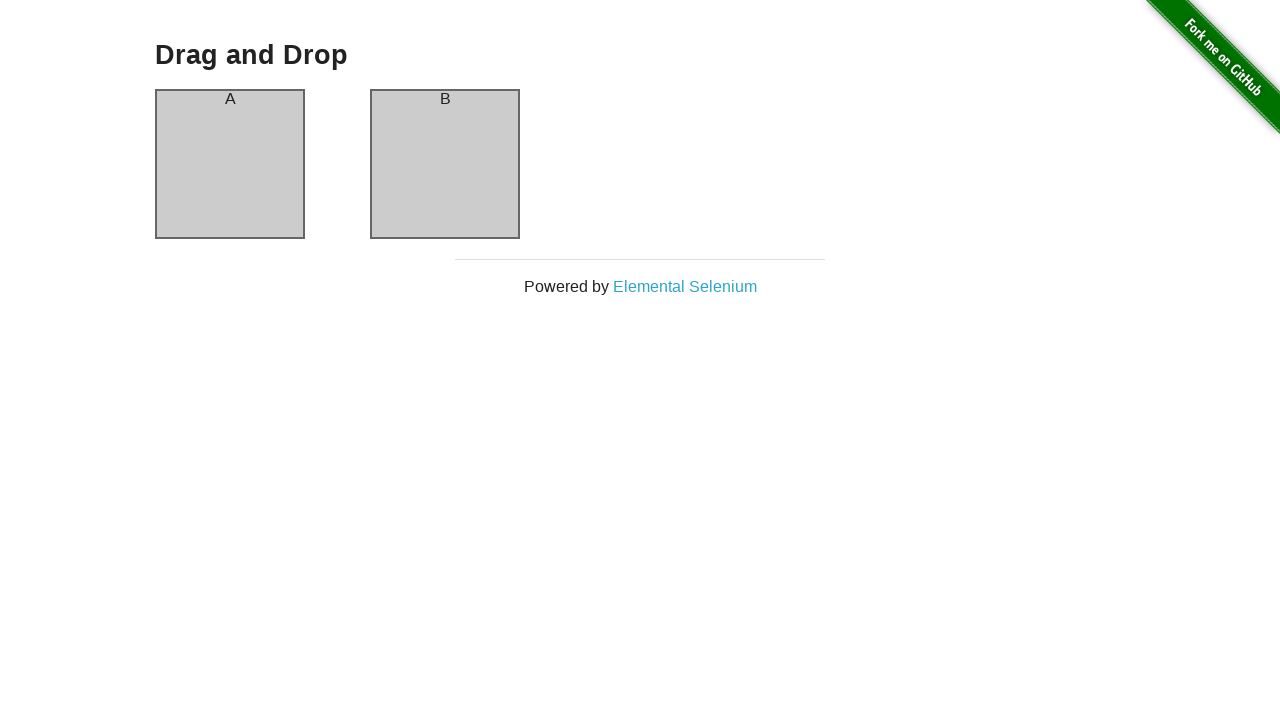

Waited 500ms for DOM to update after second drag
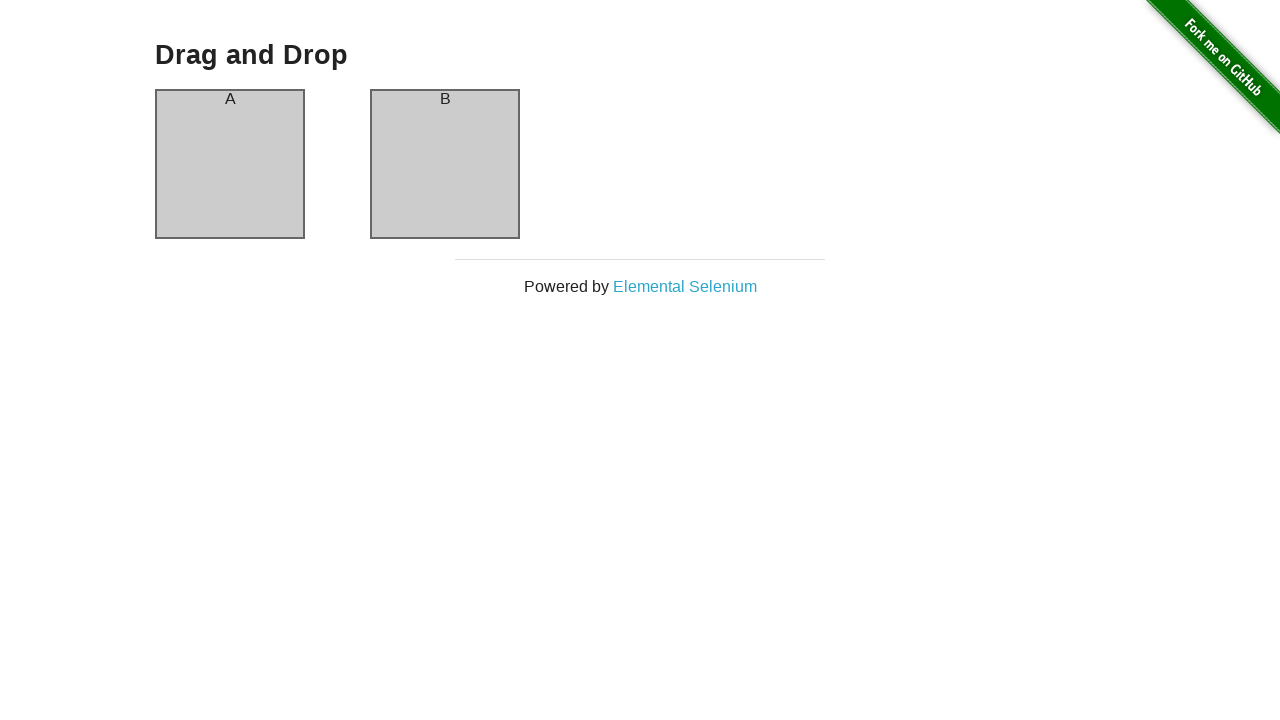

Verified element A returned to column-a
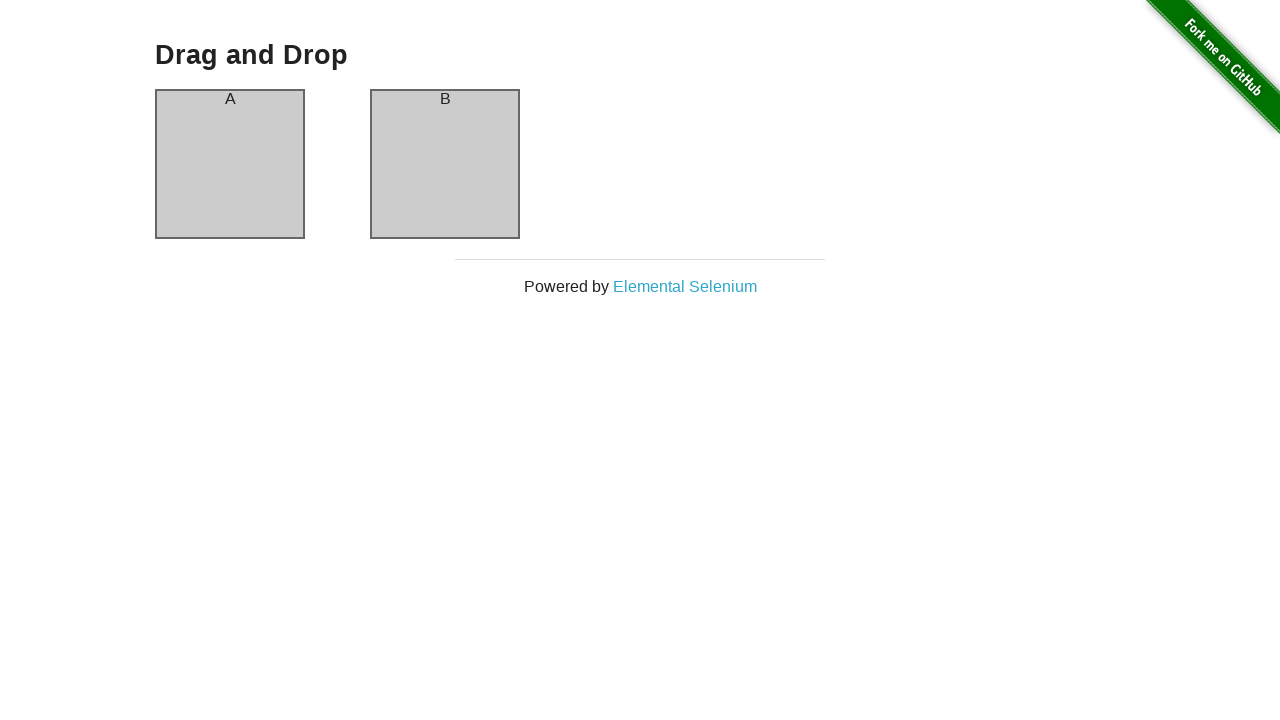

Verified element B returned to column-b - elements back in original positions
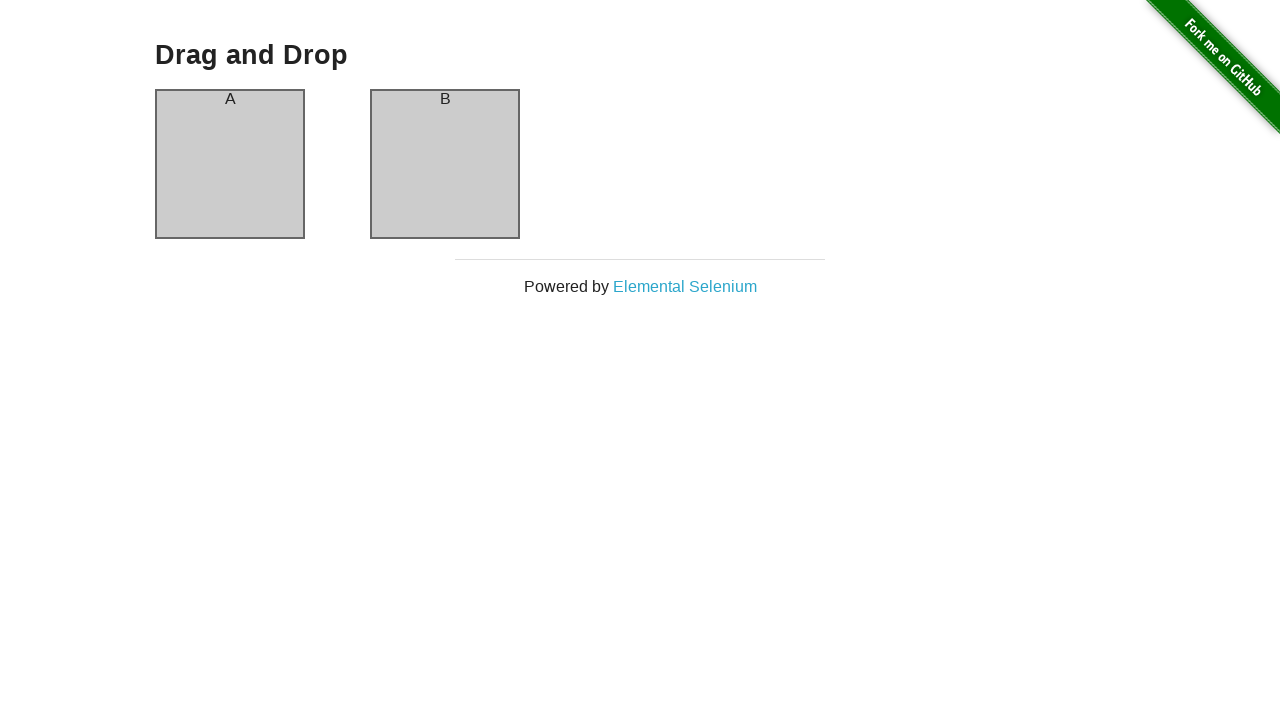

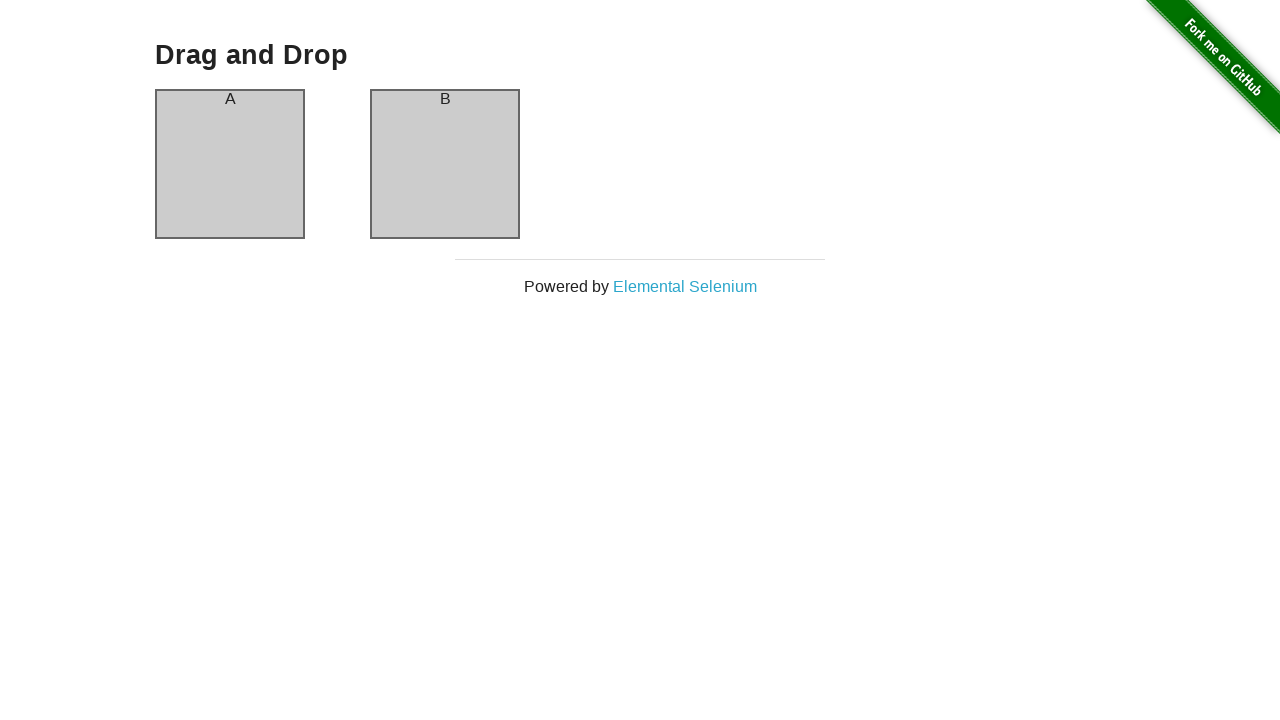